Clicks the JavaScript exception button to trigger an error and verify exception handling

Starting URL: https://www.selenium.dev/selenium/web/bidi/logEntryAdded.html

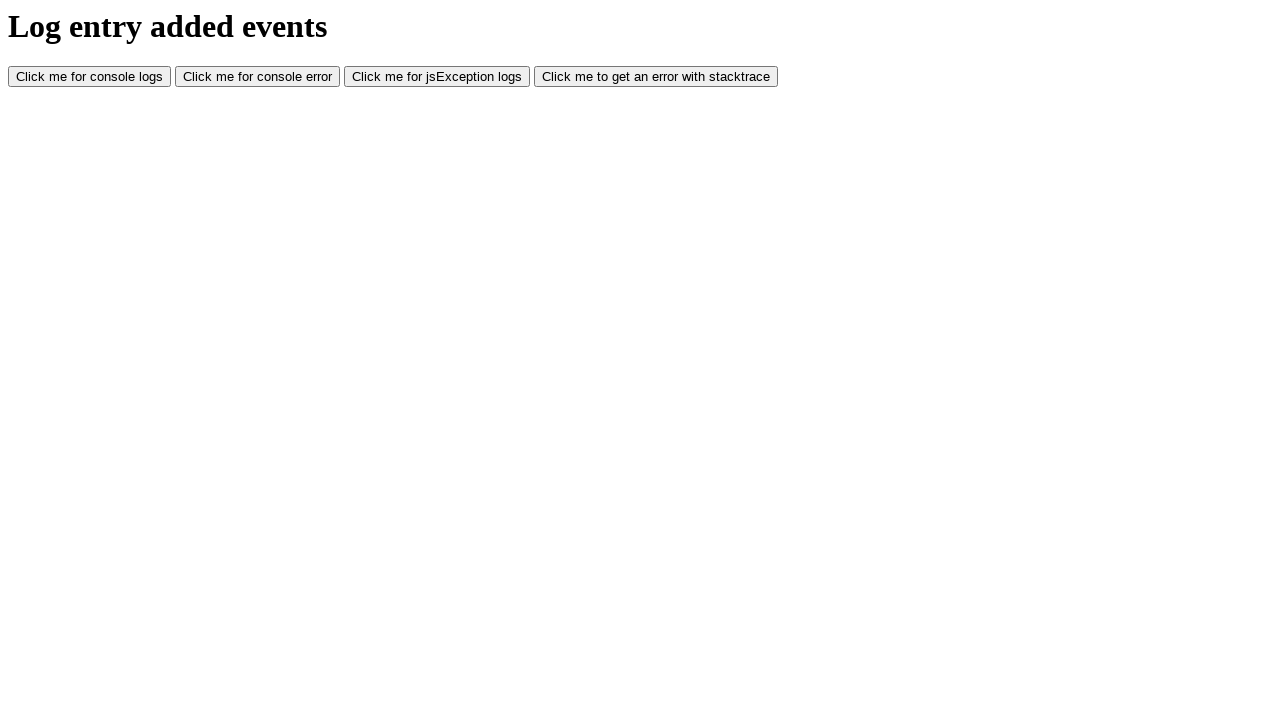

Clicked JavaScript exception button to trigger an error at (437, 77) on #jsException
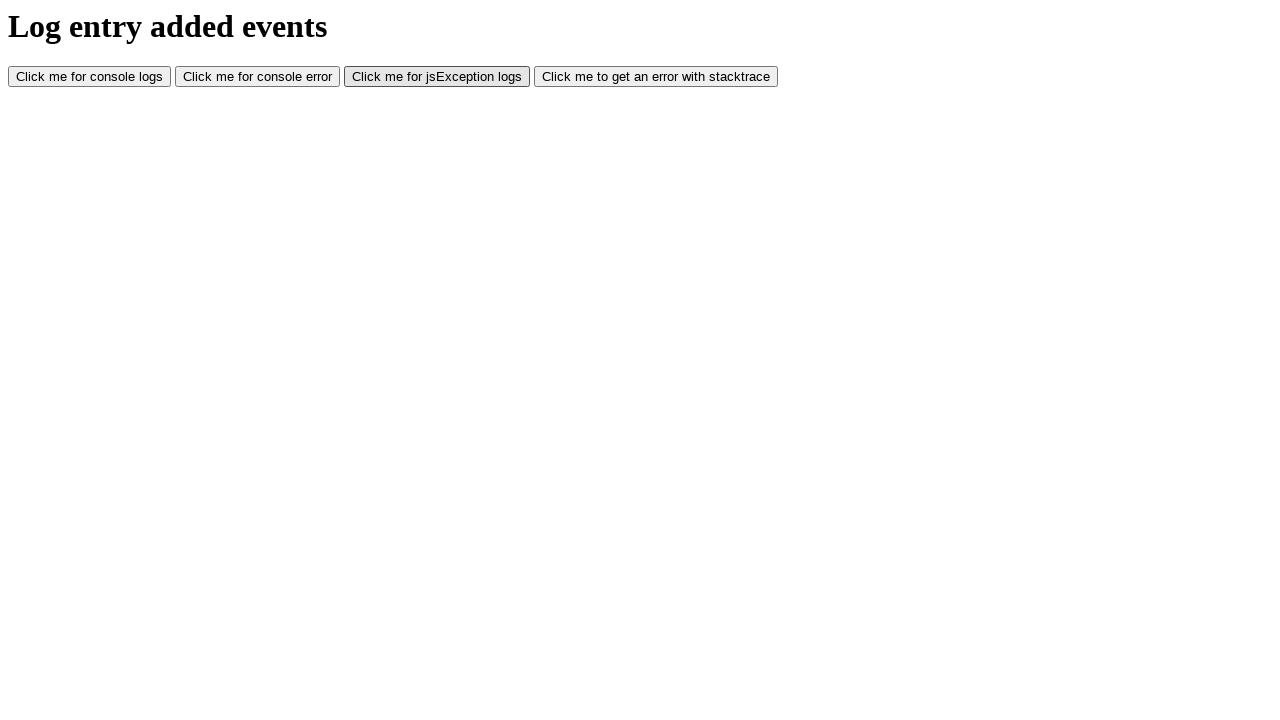

Waited 500ms for JavaScript exception to be processed
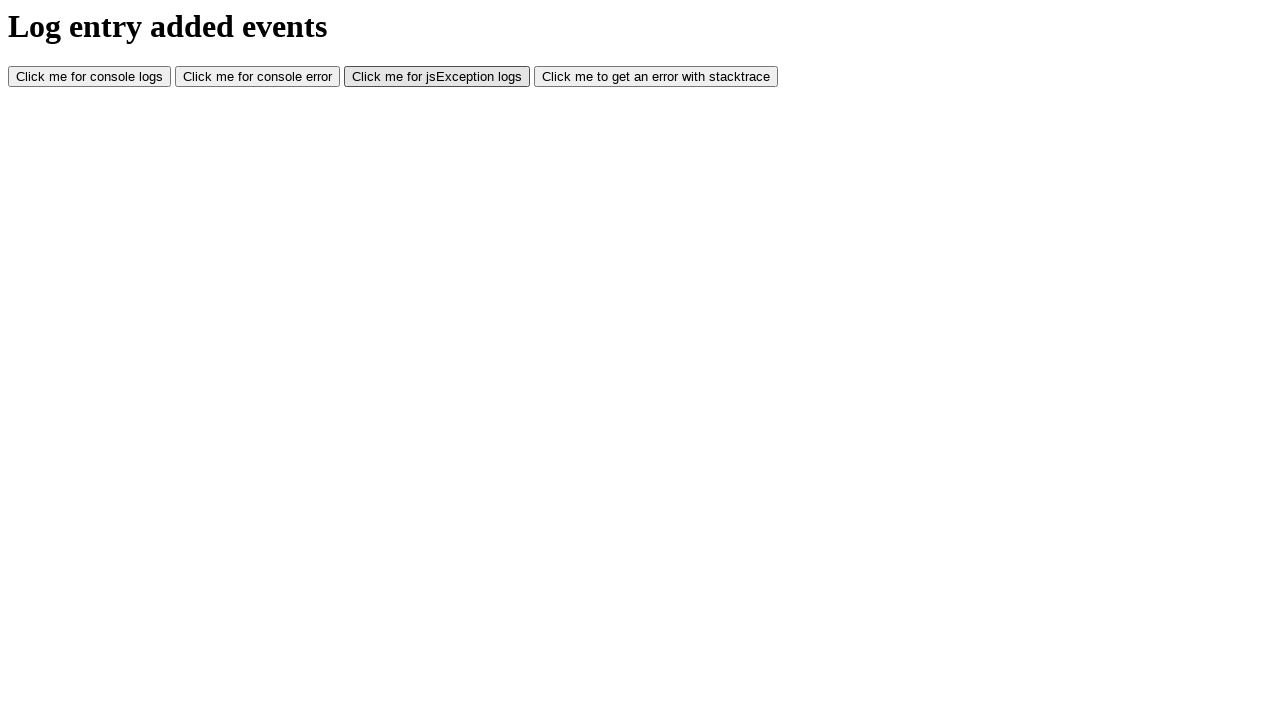

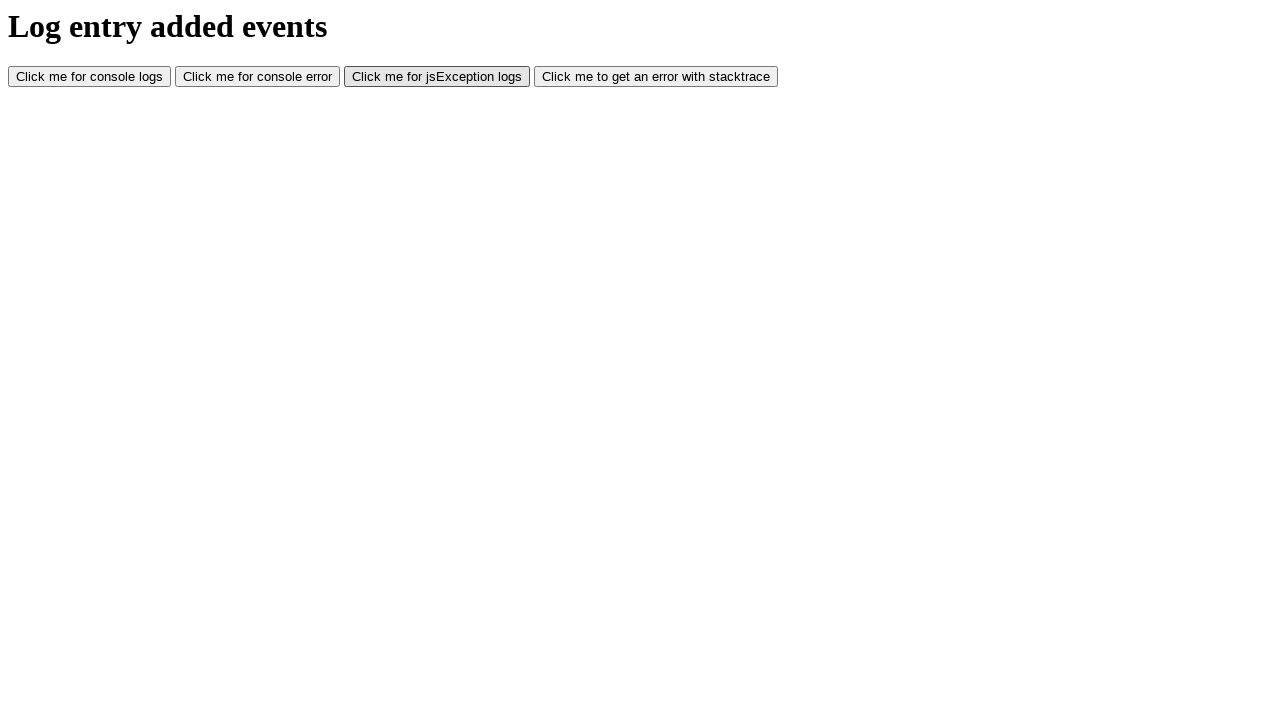